Tests JavaScript Alert functionality by navigating to the alerts page, clicking the JS Alert button, verifying the alert text, and accepting it

Starting URL: https://the-internet.herokuapp.com/

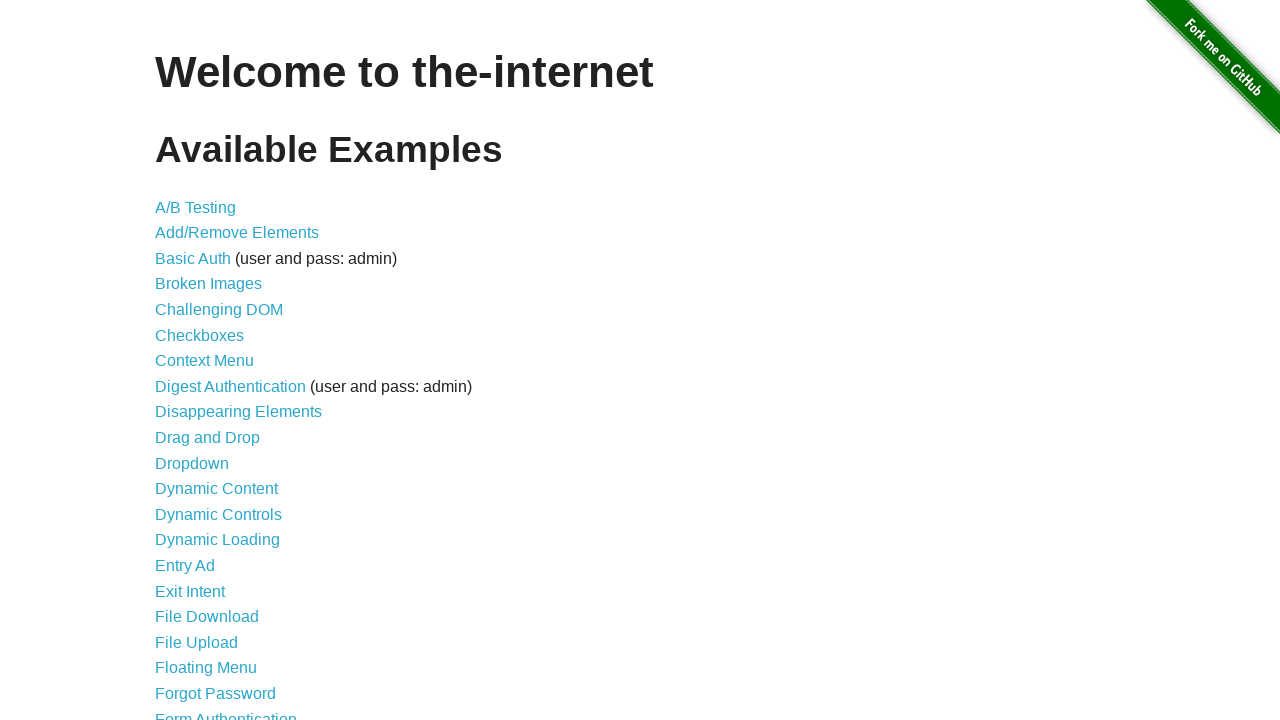

Clicked on JavaScript Alerts link at (214, 361) on a[href='/javascript_alerts']
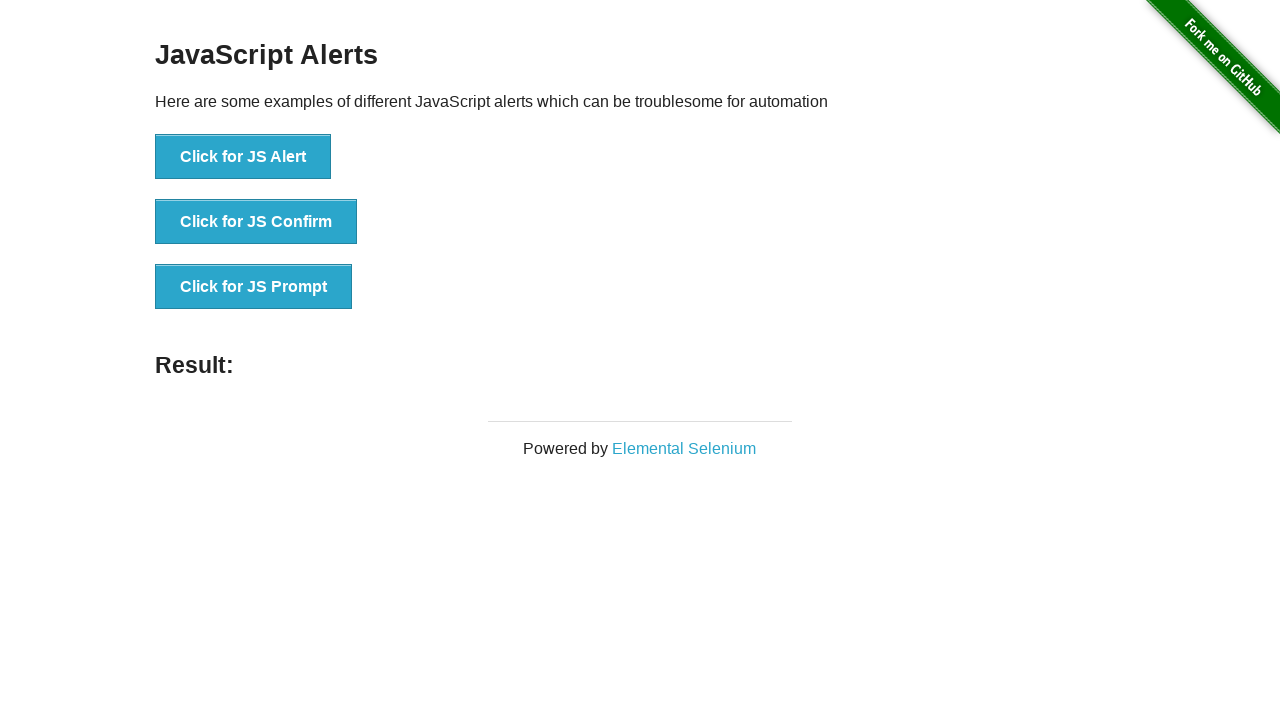

Clicked the JS Alert button at (243, 157) on button[onclick^='jsAlert']
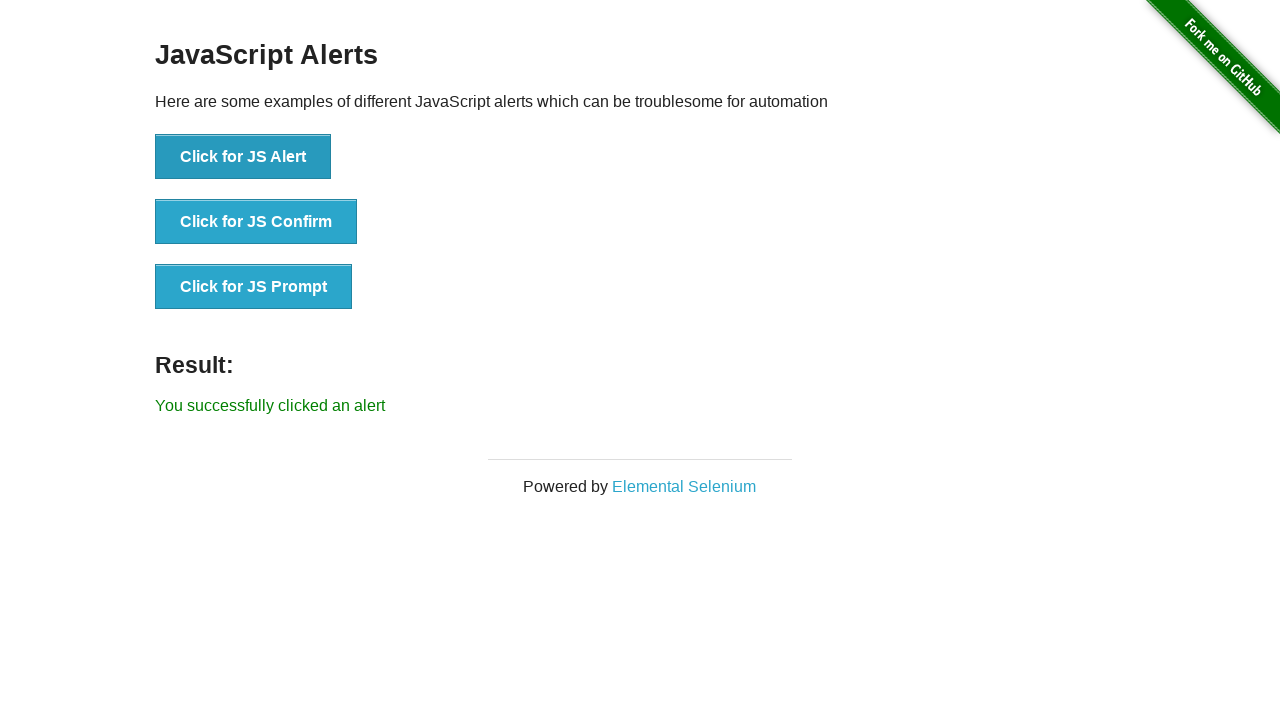

Set up dialog handler to accept alerts
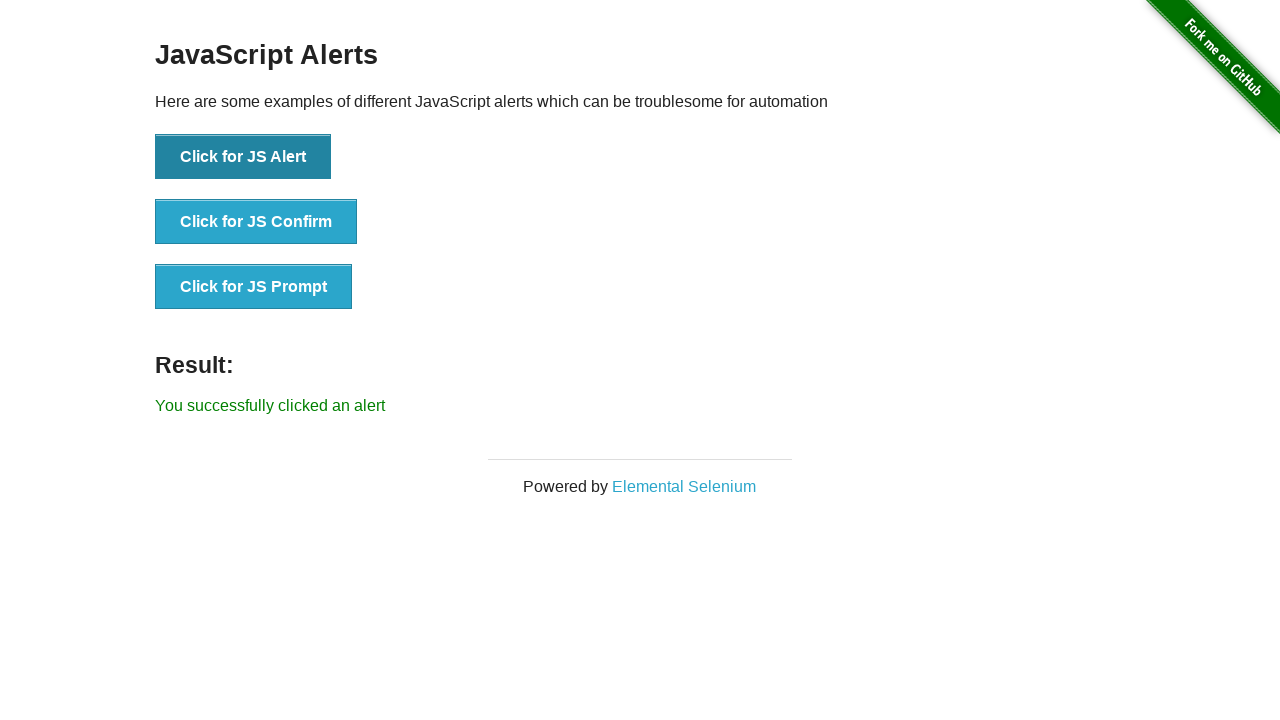

Clicked JS Alert button and accepted the alert at (243, 157) on button[onclick^='jsAlert']
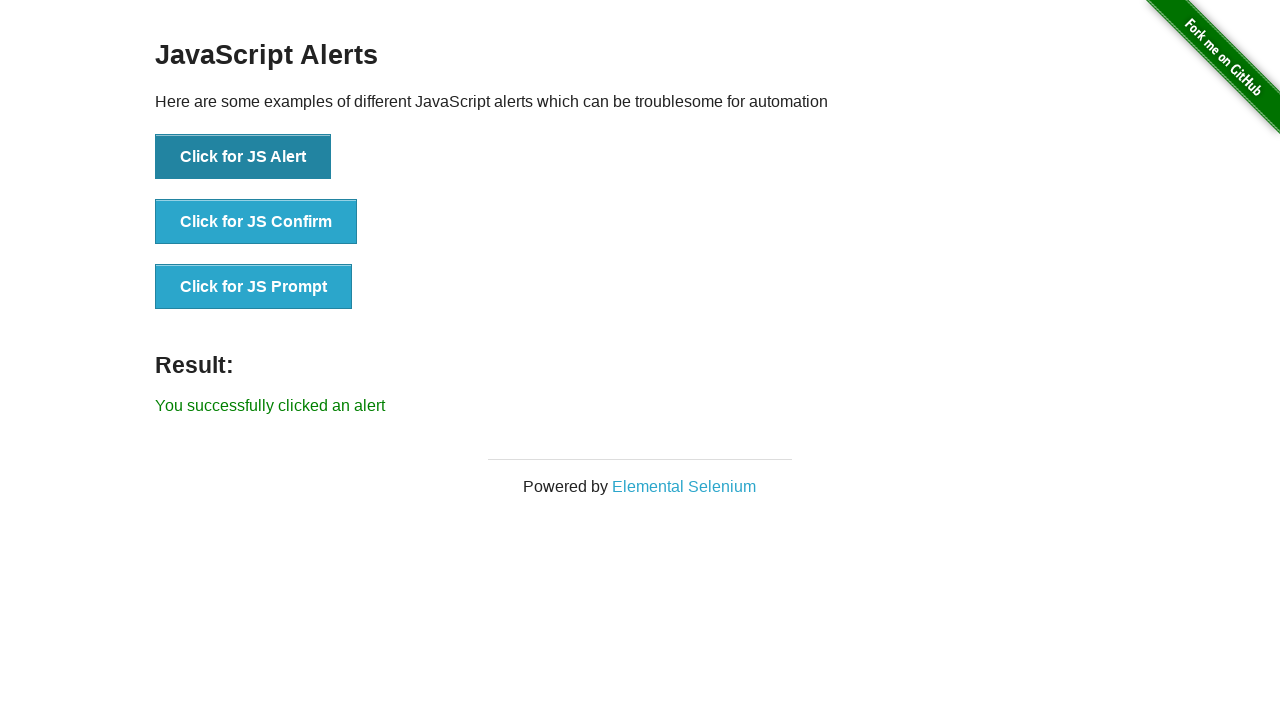

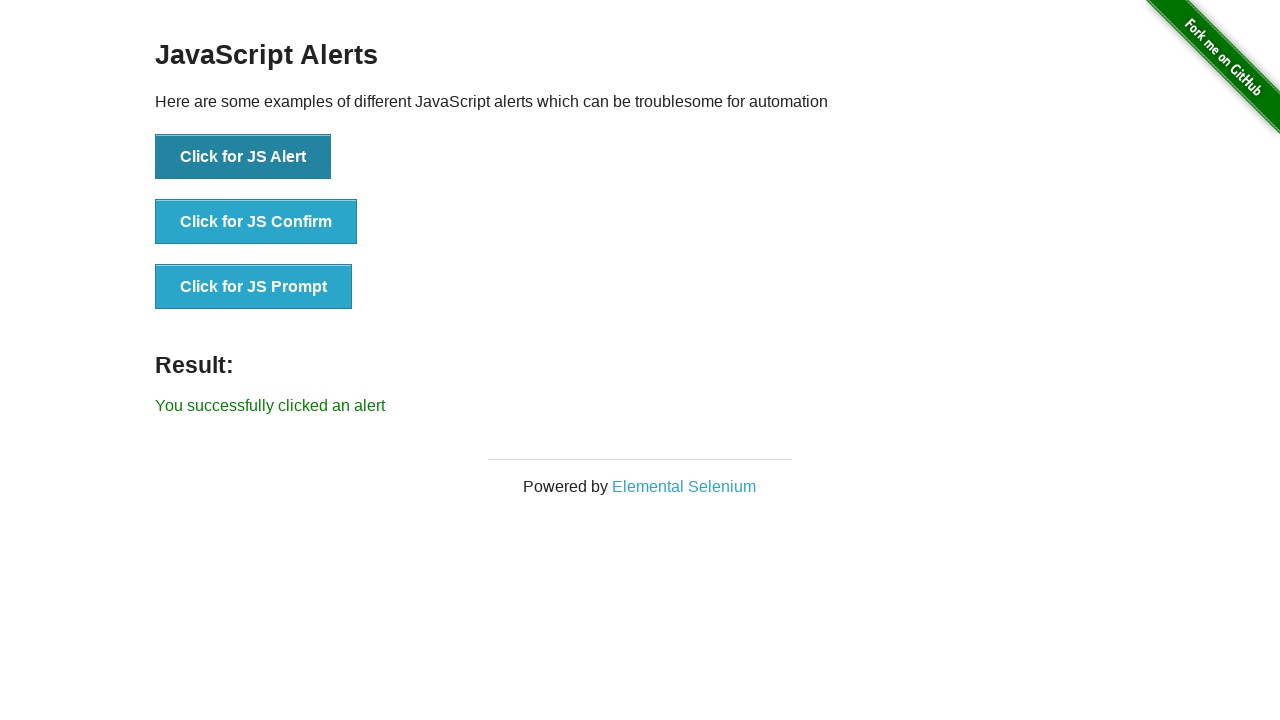